Tests tab switching by clicking a link that opens a new tab and switching to it

Starting URL: https://omayo.blogspot.com

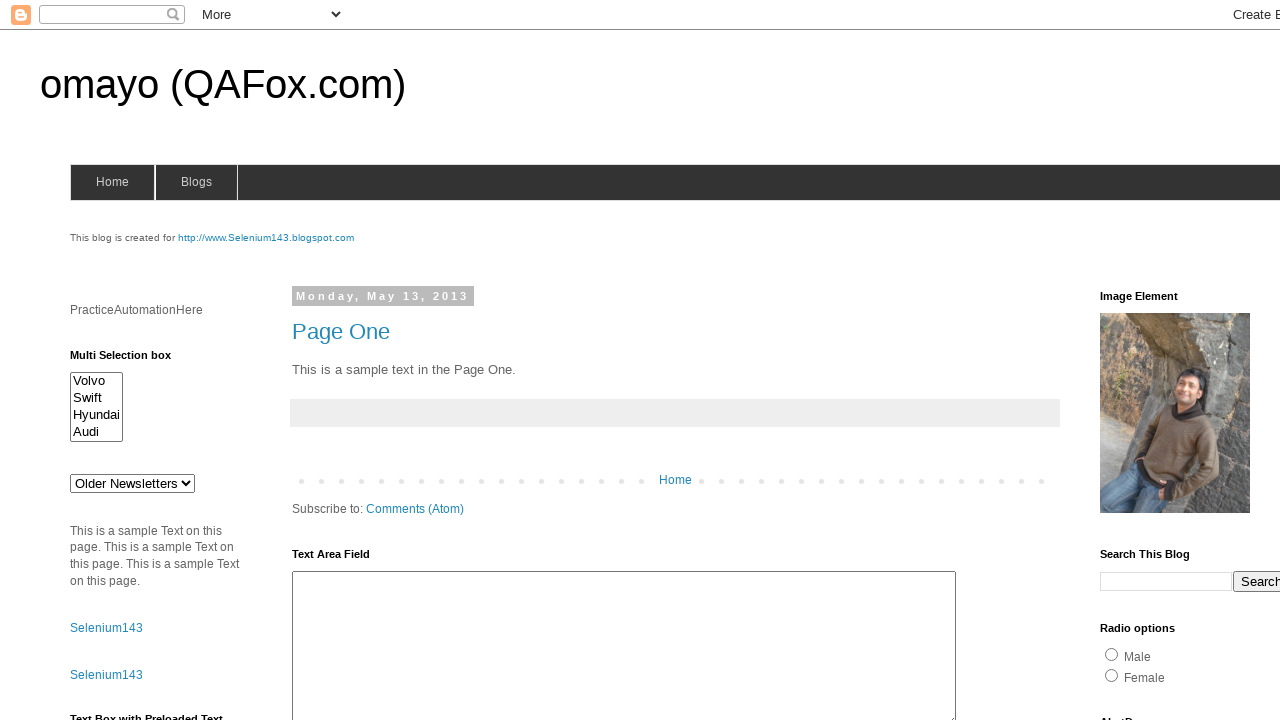

Clicked link that opens new tab at (266, 238) on xpath=//*[@id='selenium143']
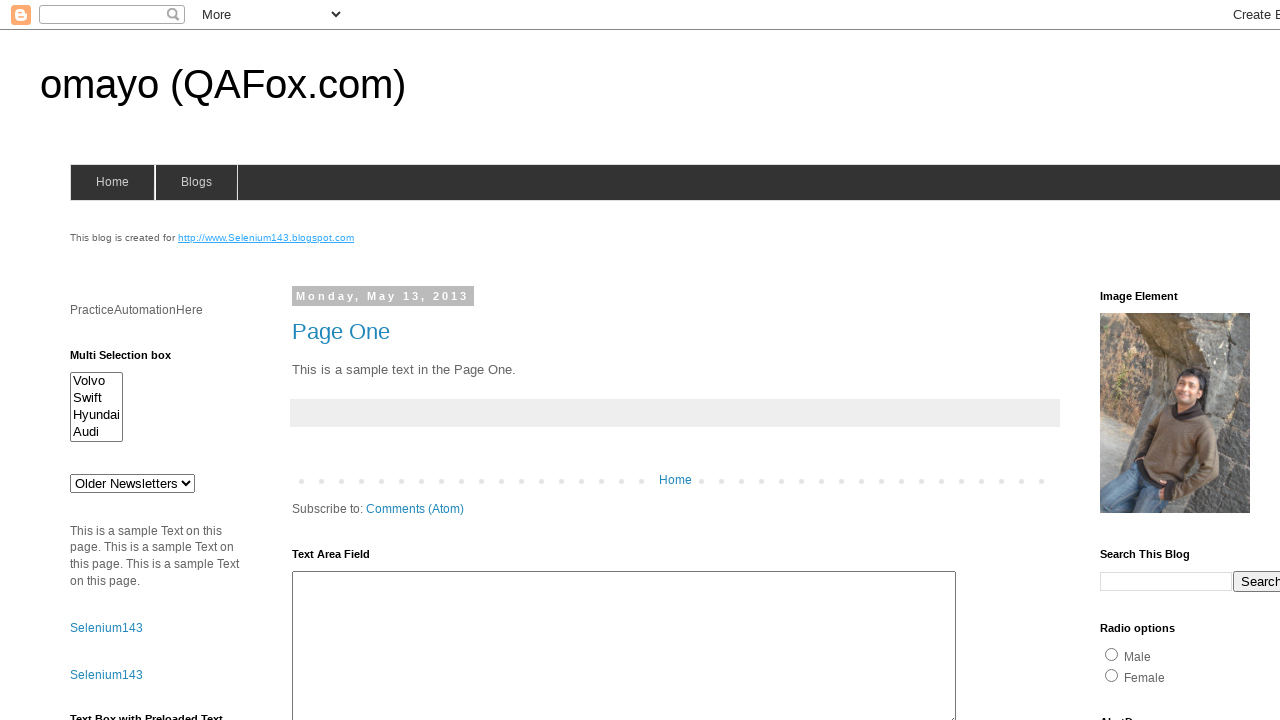

Captured new tab page object
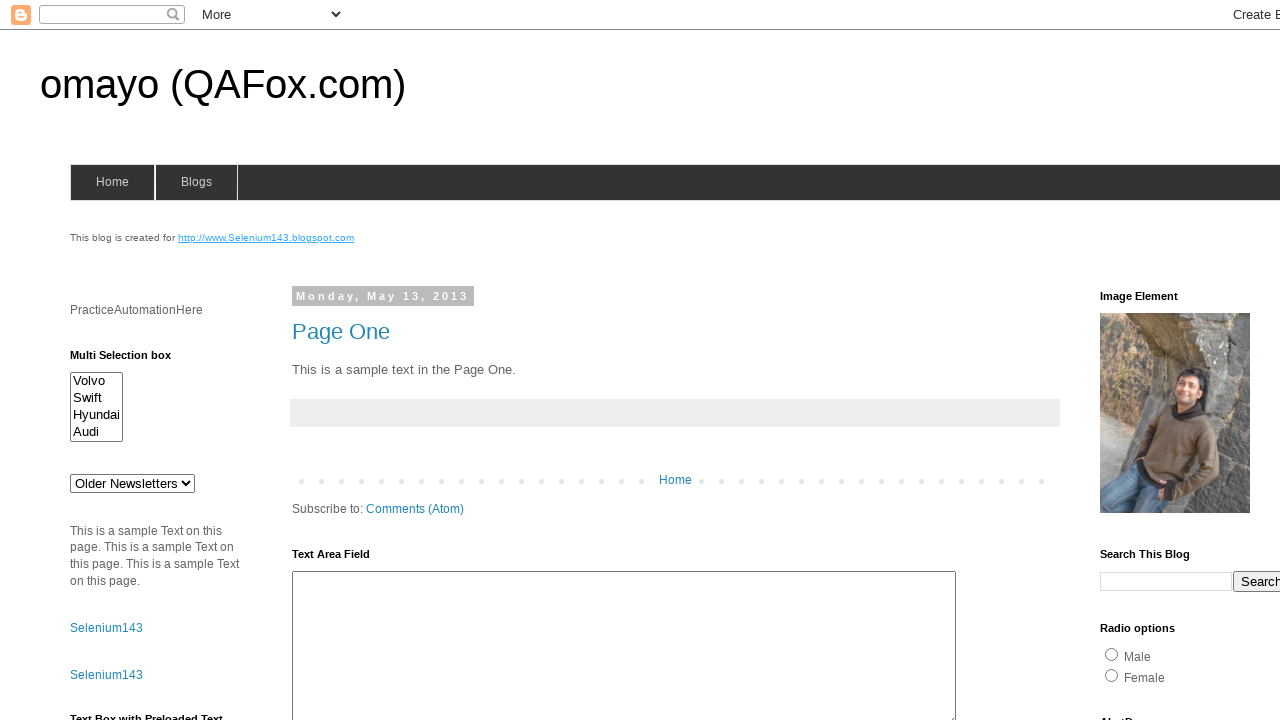

New tab finished loading
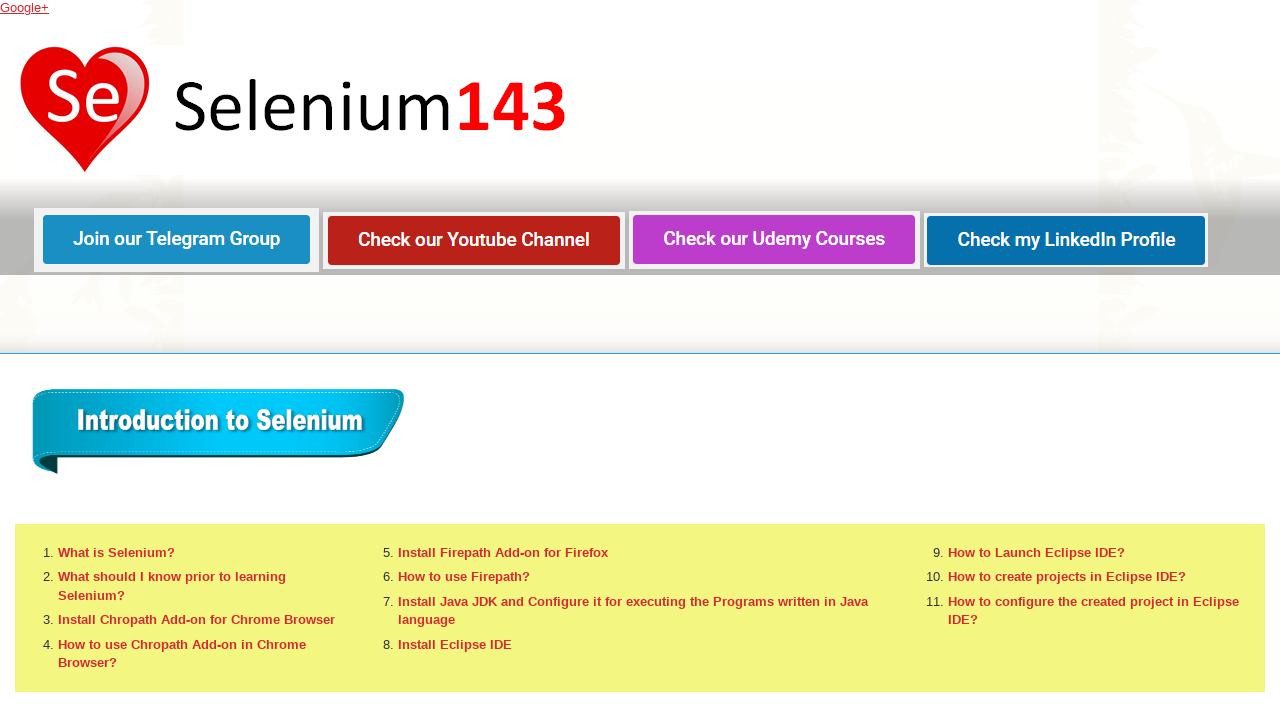

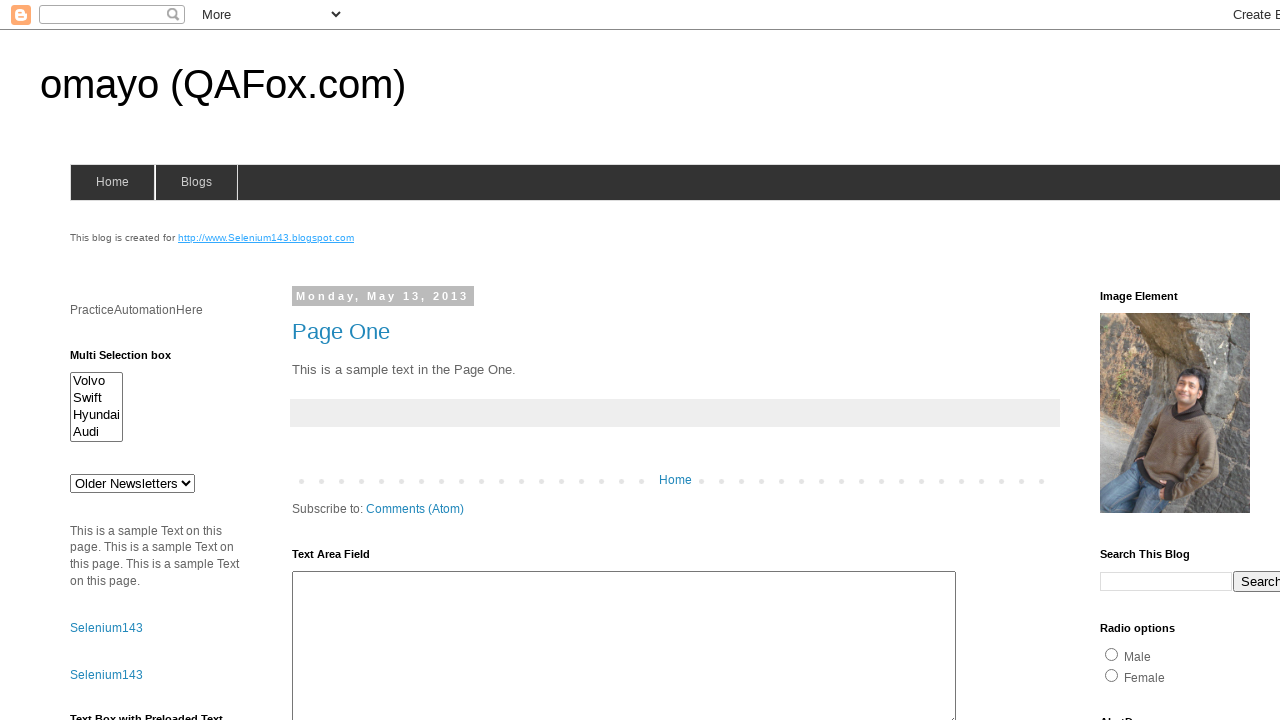